Finds and displays the last name of the employee whose first name is Abhishek

Starting URL: http://automationbykrishna.com/index.html#

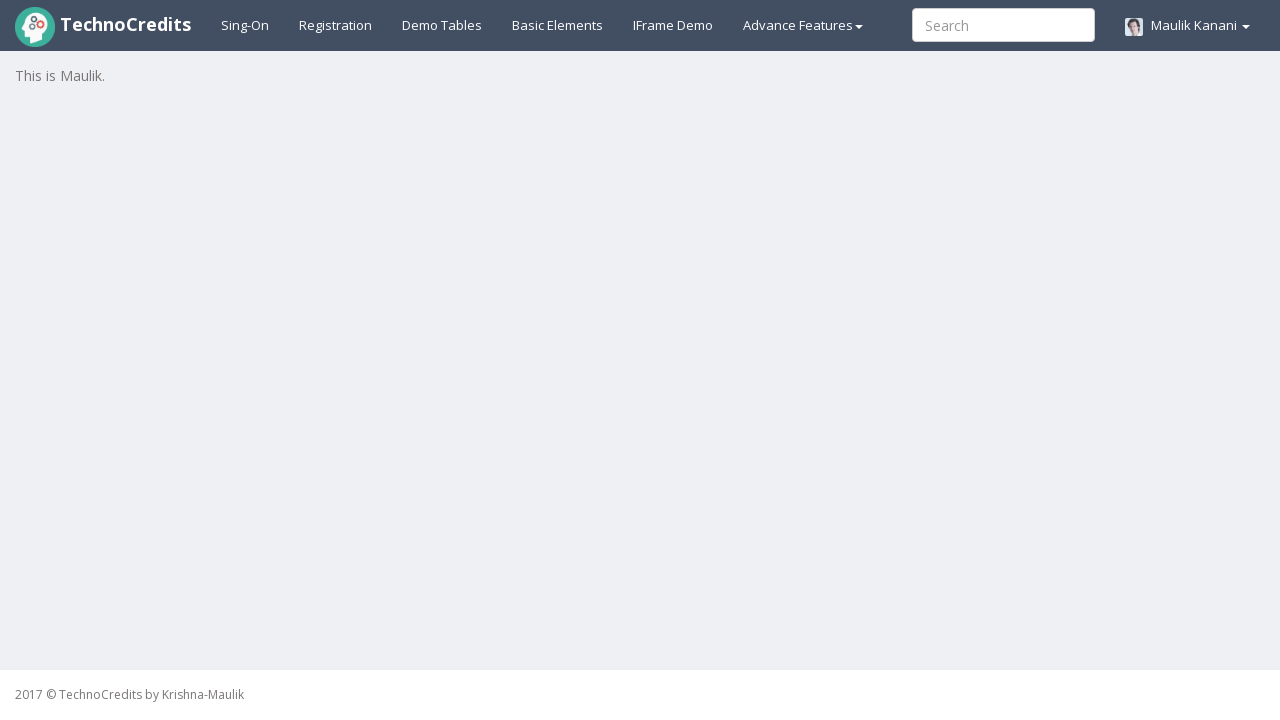

Clicked on demo tables link at (442, 25) on xpath=//a[@id='demotable']
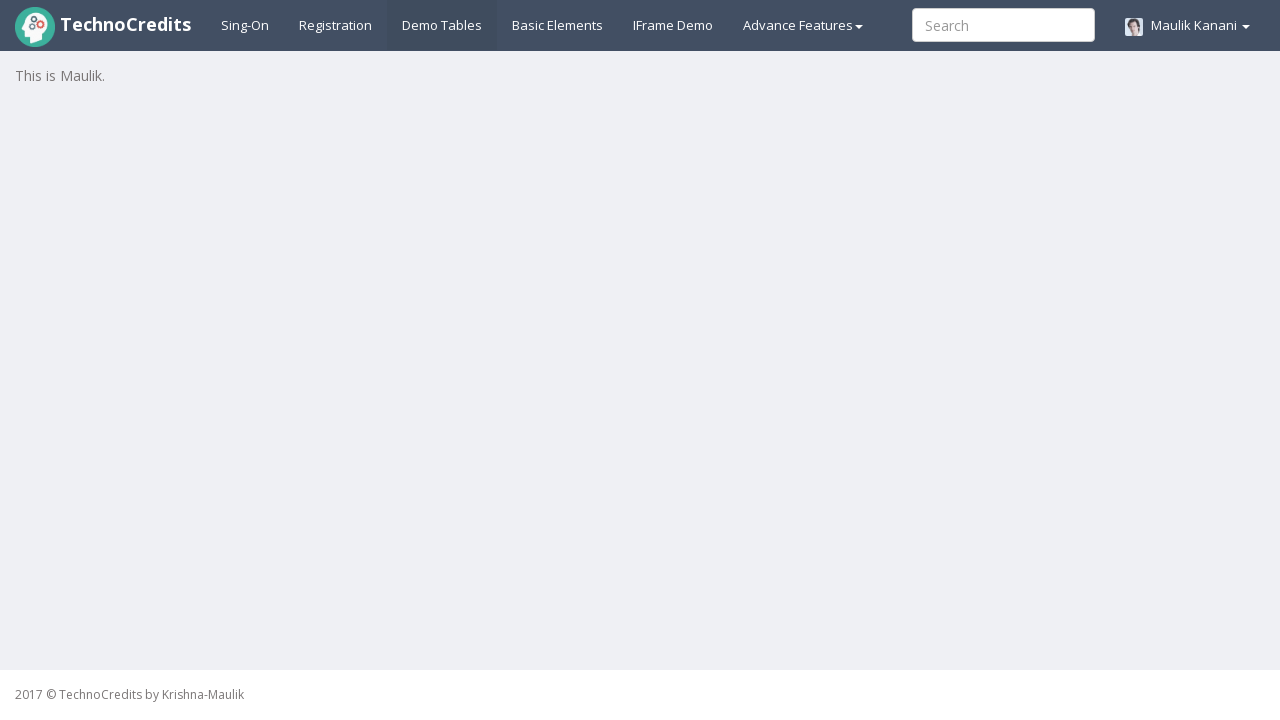

Table with id 'table1' loaded successfully
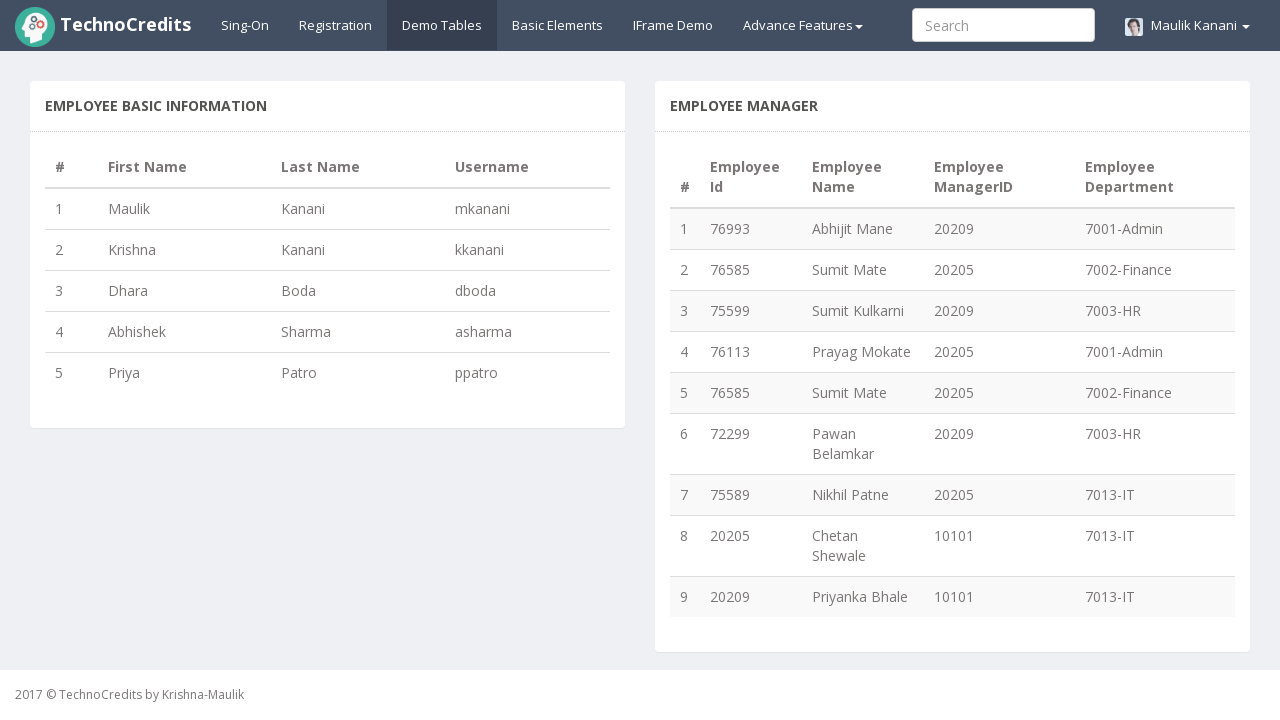

Retrieved all table rows, total rows: 5
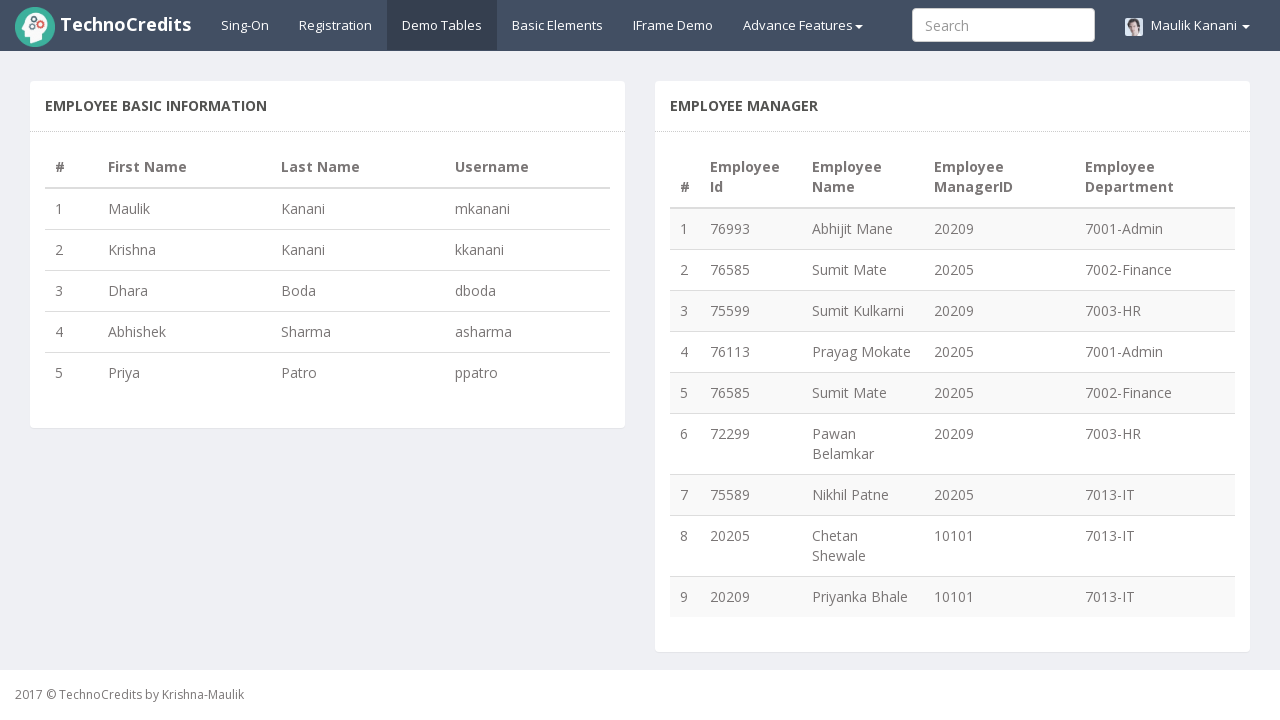

Retrieved first name from row 1: Maulik
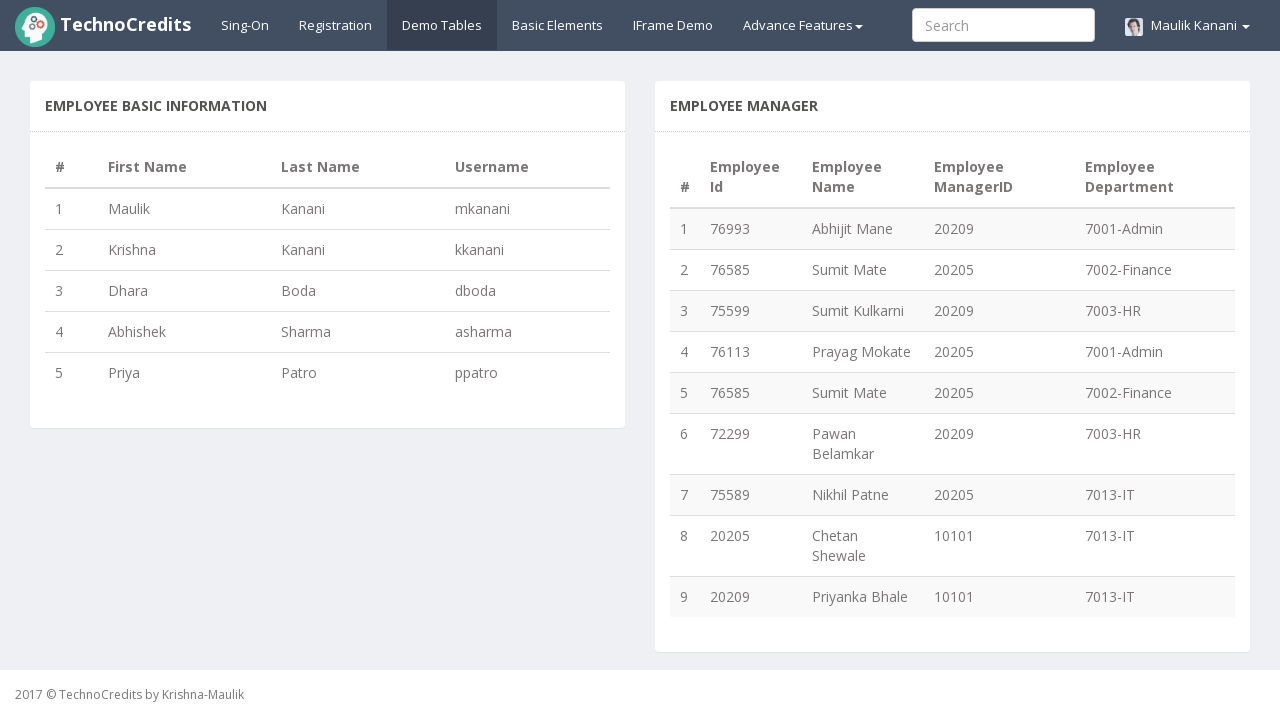

Retrieved first name from row 2: Krishna
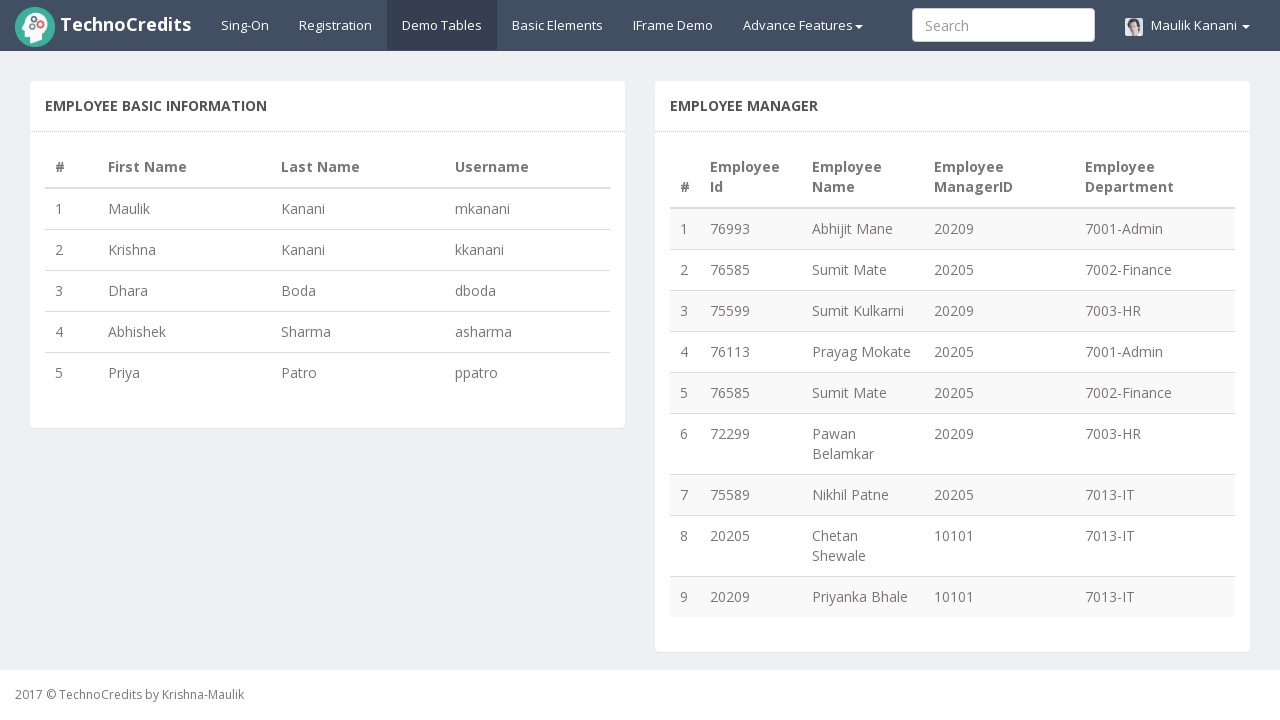

Retrieved first name from row 3: Dhara
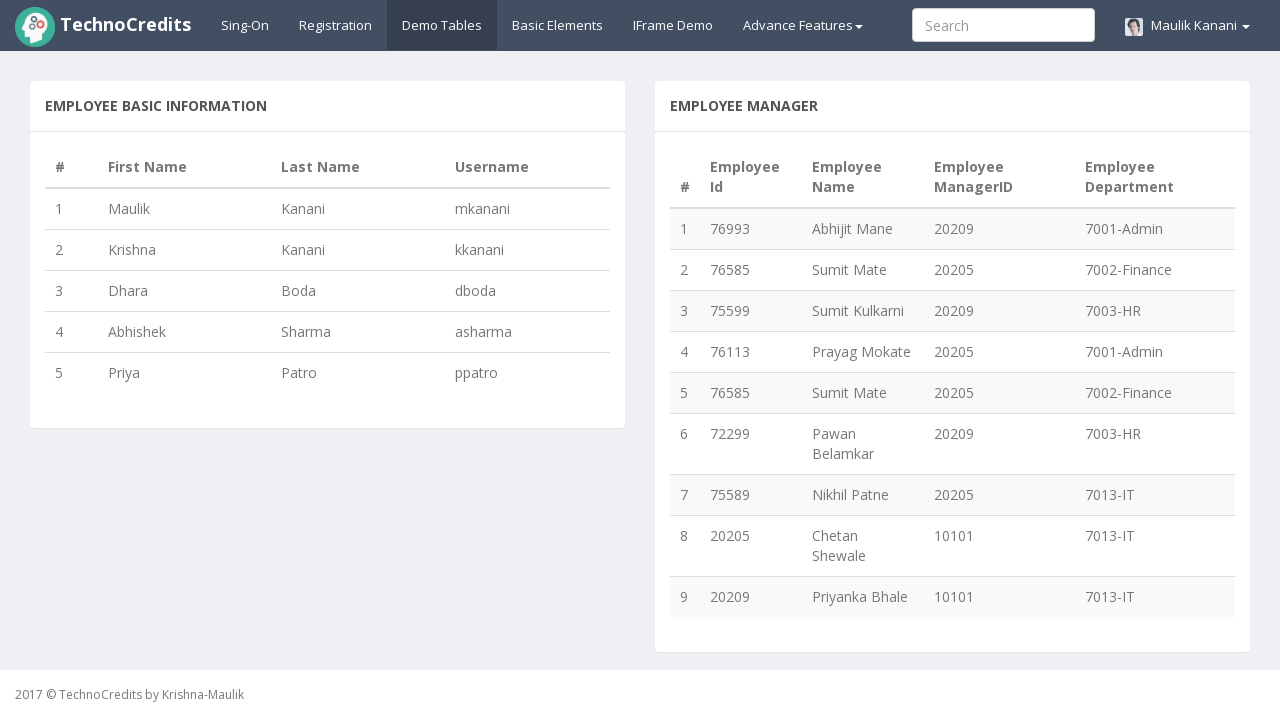

Retrieved first name from row 4: Abhishek
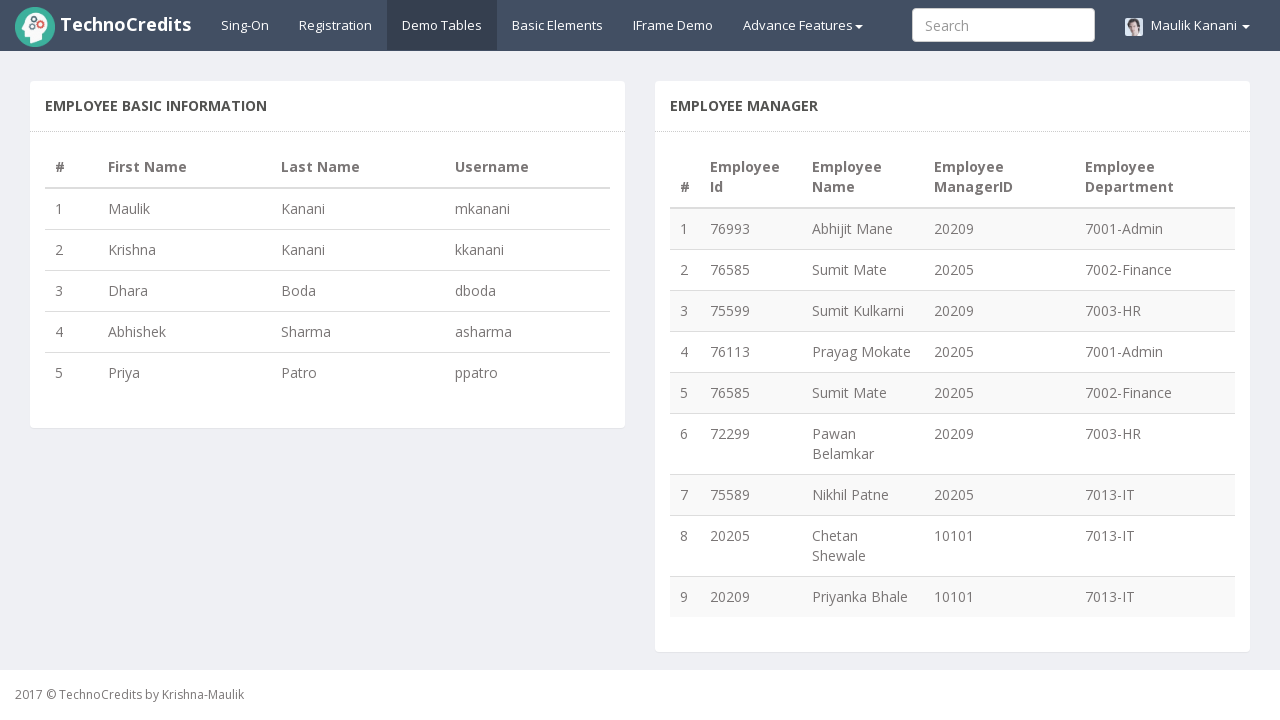

Found matching employee 'Abhishek', retrieved last name: Sharma
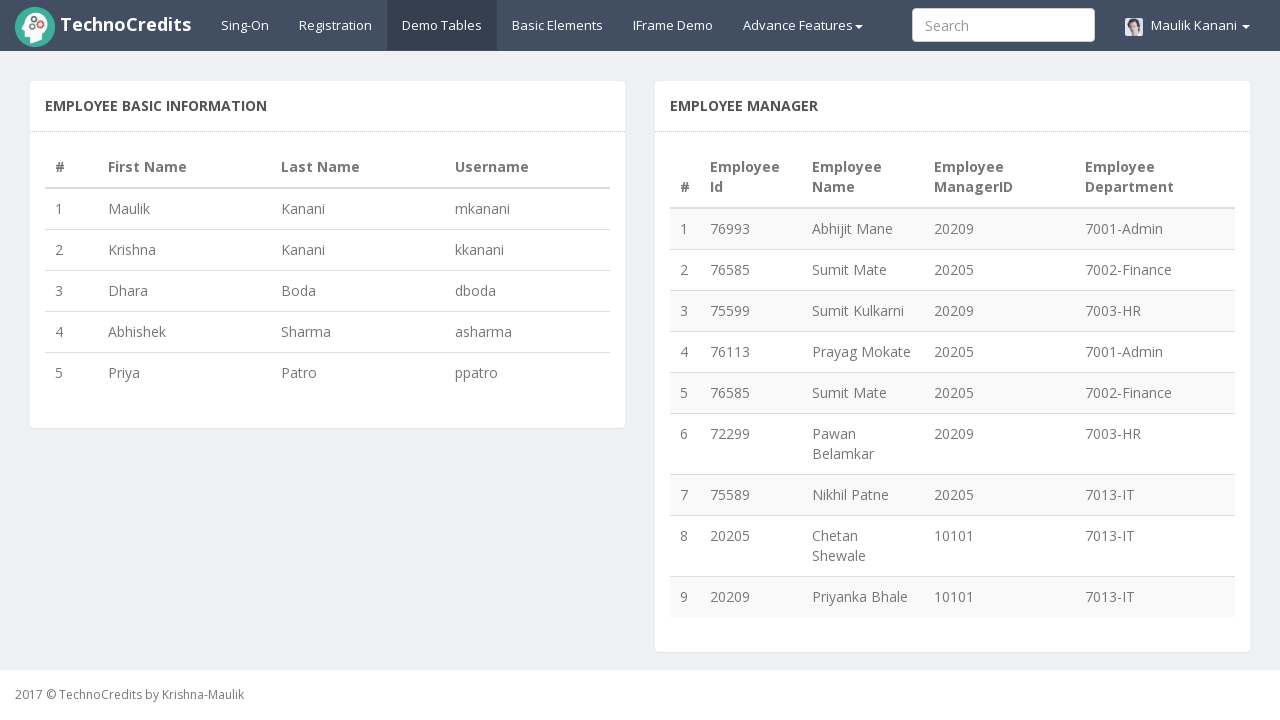

Test completed - Last name of employee with first name 'Abhishek': Sharma
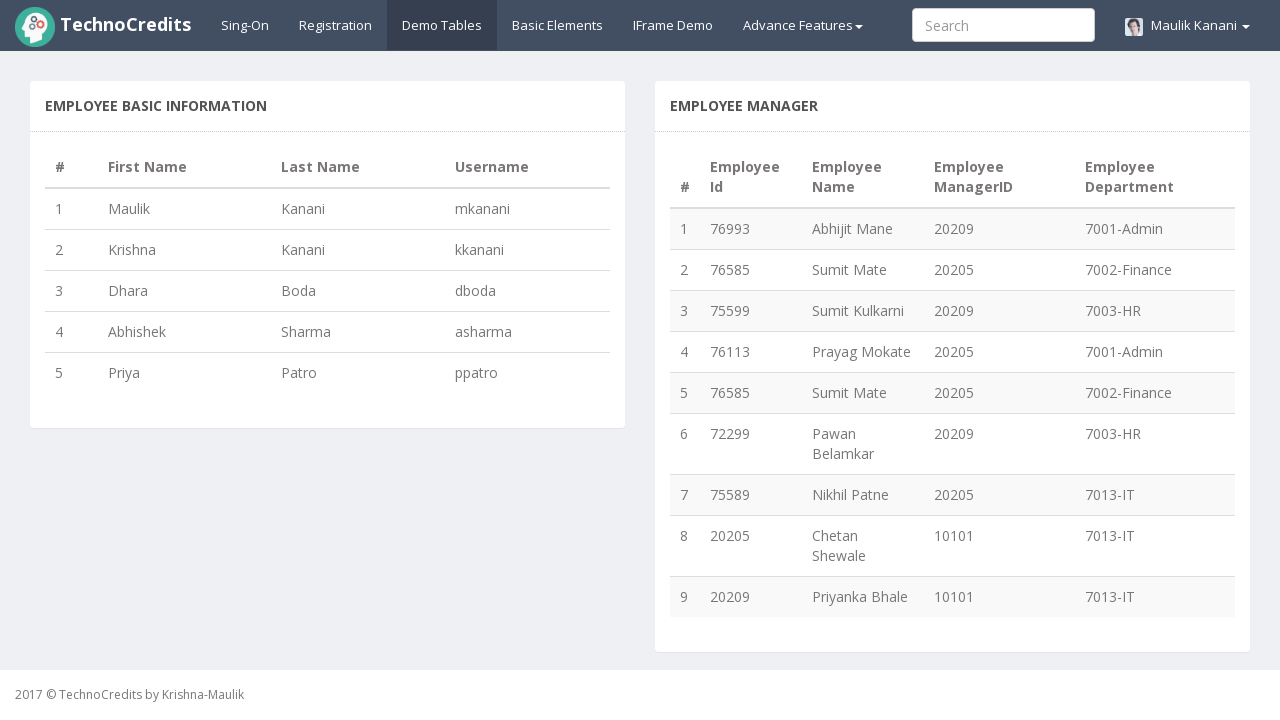

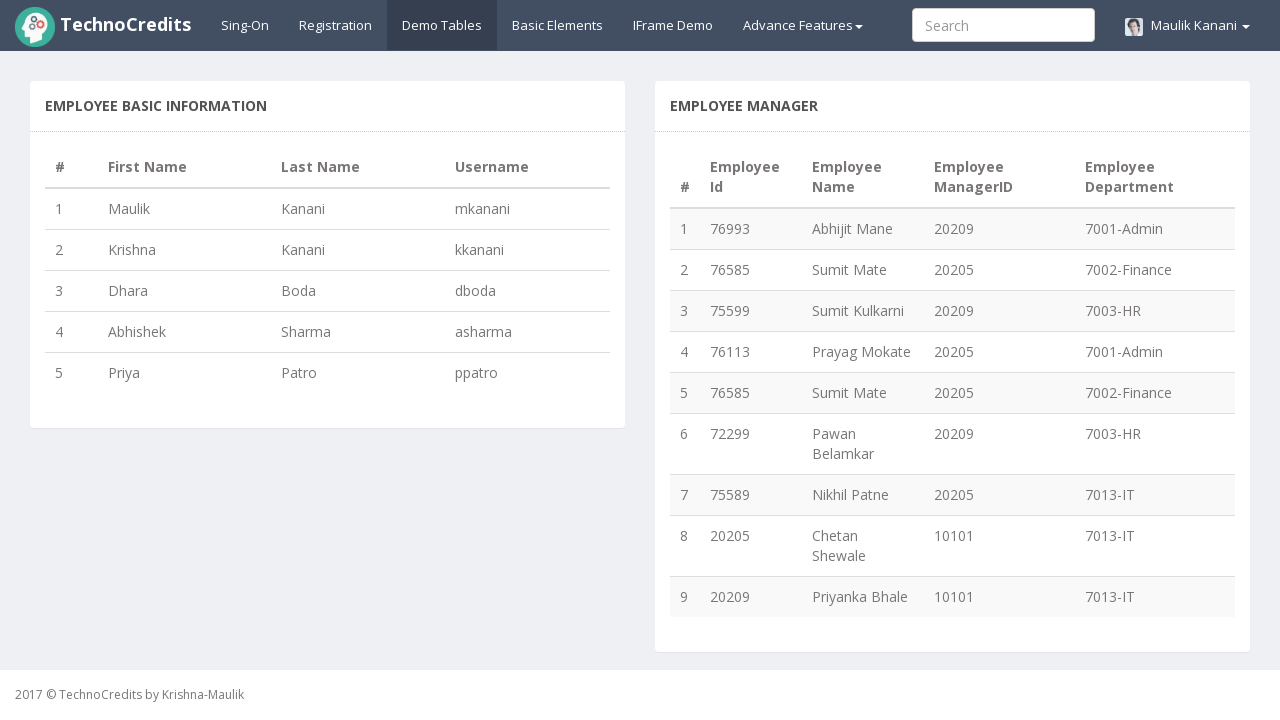